Tests state dropdown functionality by selecting states using visible text, value attribute, and index, then verifies the final selected option is California.

Starting URL: https://practice.cydeo.com/dropdown

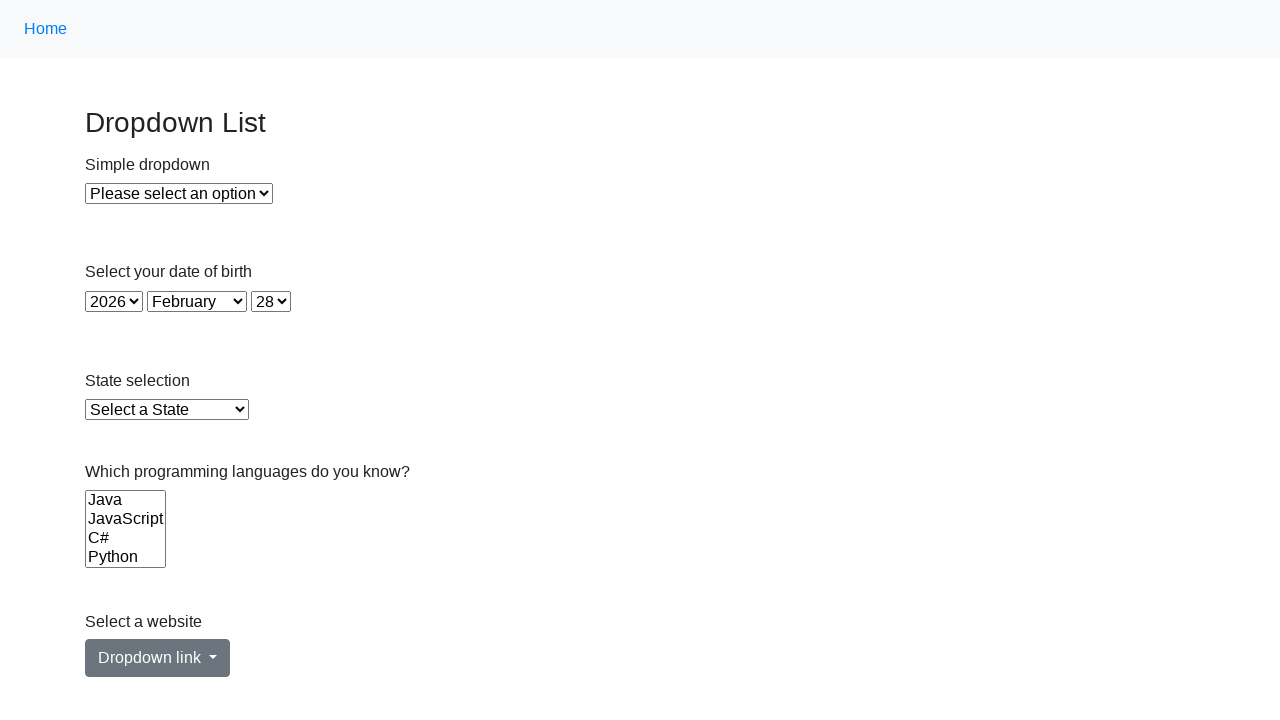

Selected Illinois from state dropdown using visible text on select#state
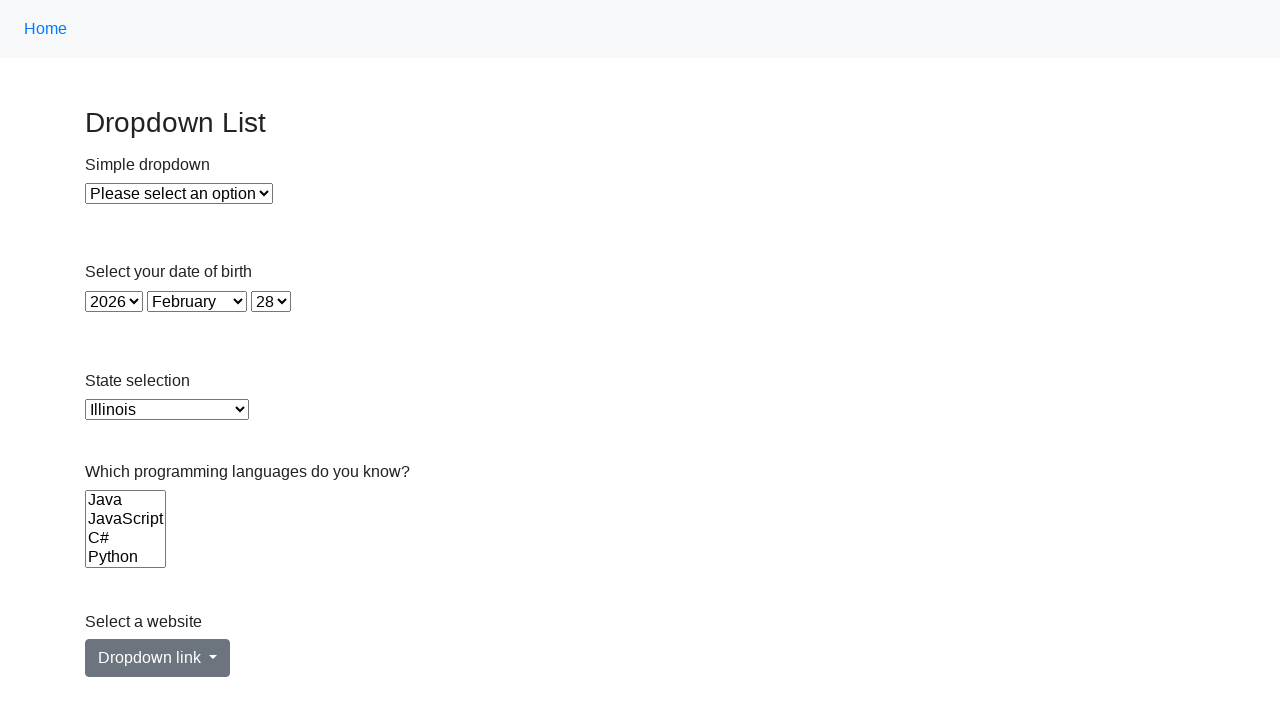

Selected Virginia from state dropdown using value attribute on select#state
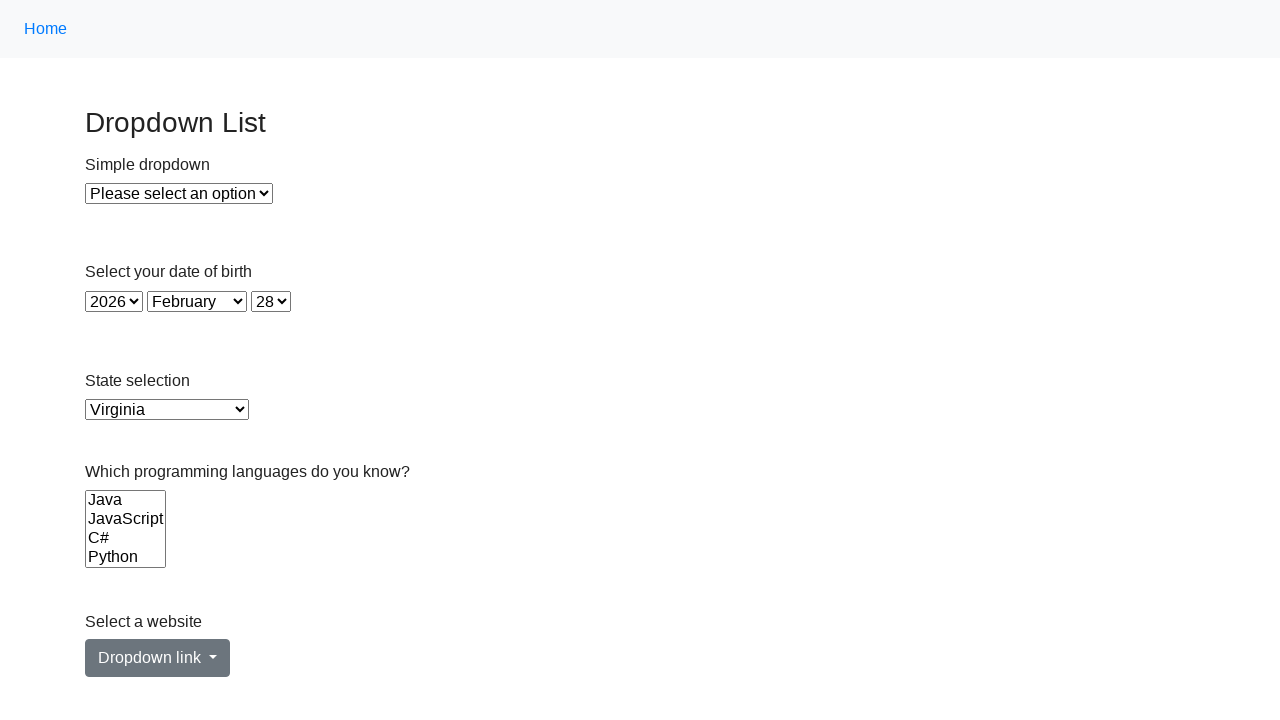

Selected California from state dropdown using index 5 on select#state
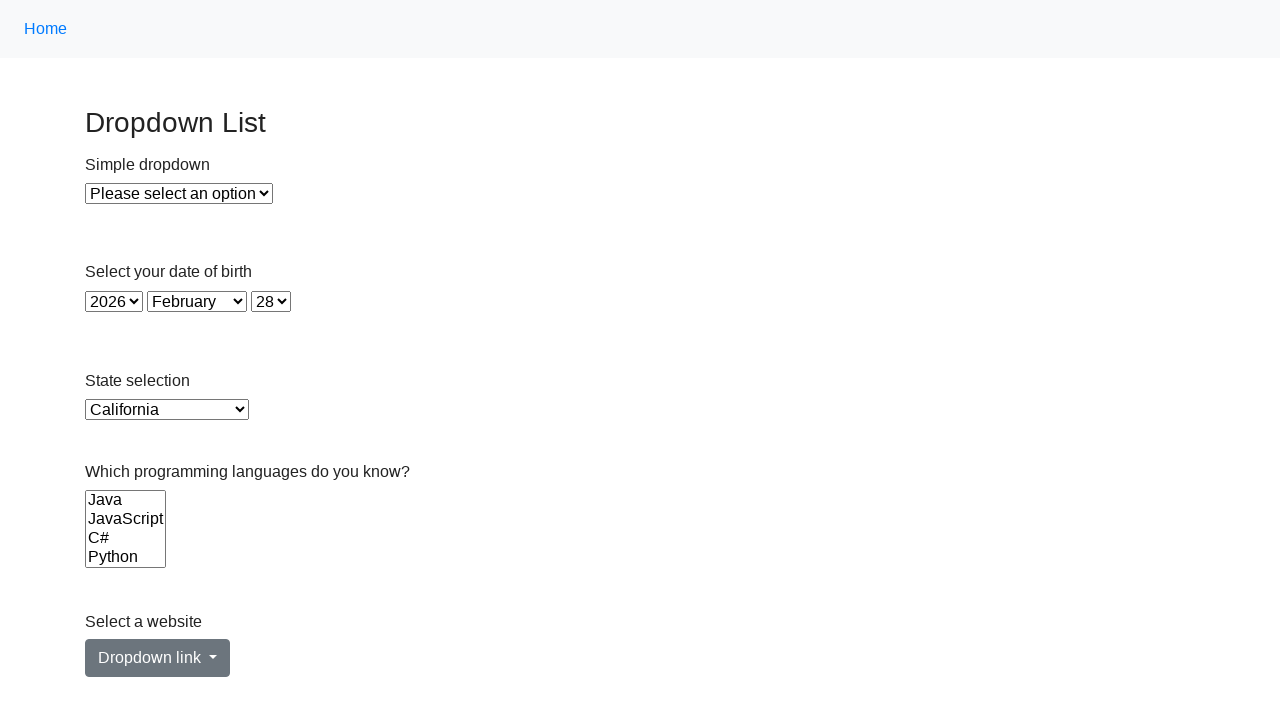

Retrieved the value of the selected state option
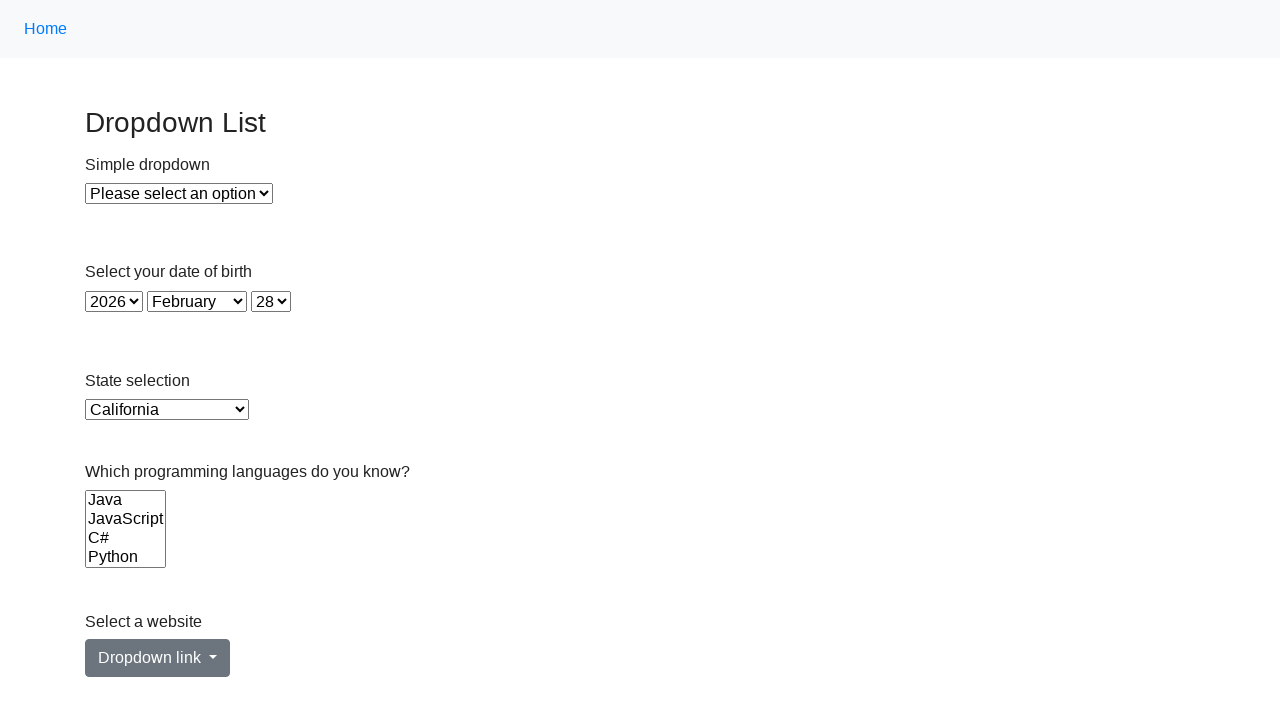

Verified that California is the selected state
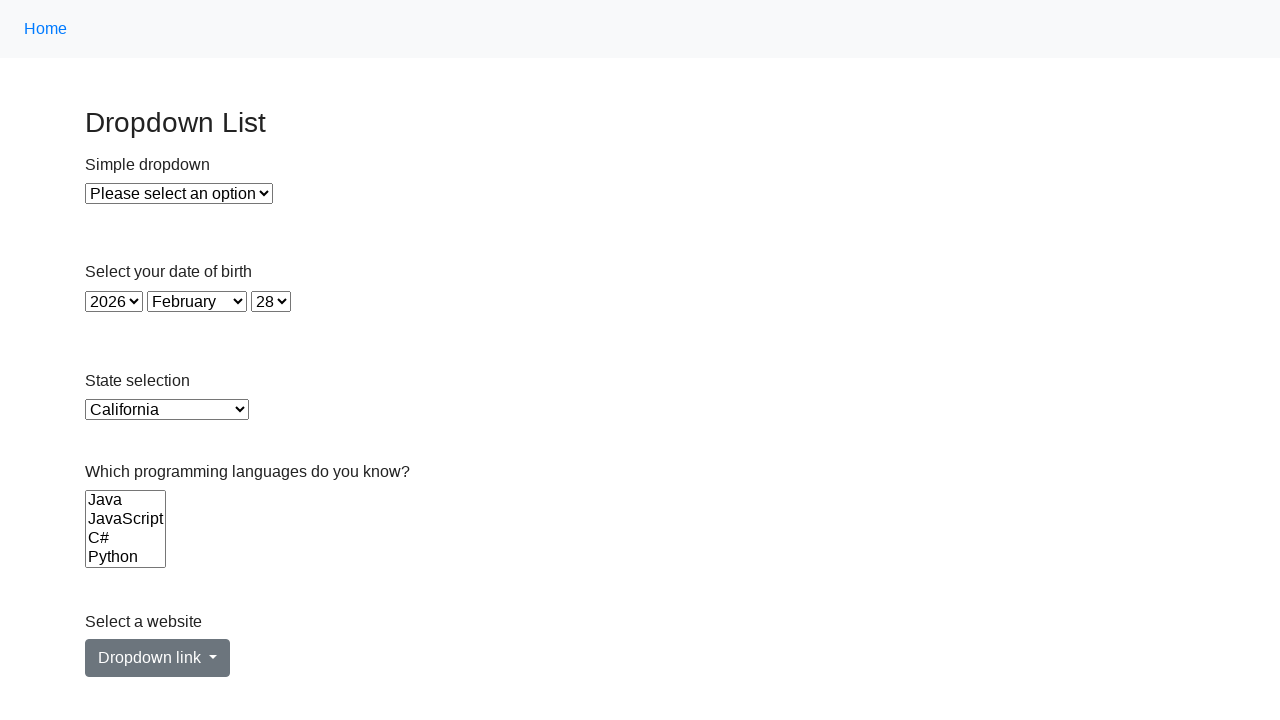

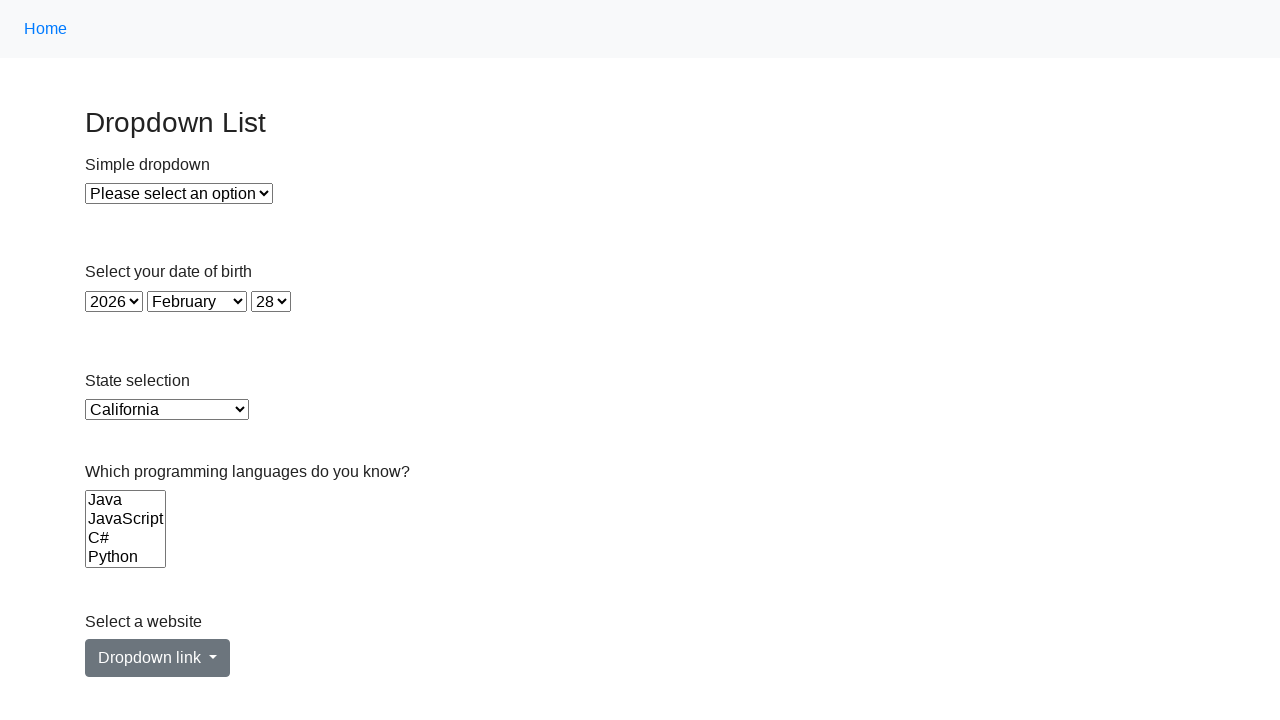